Tests browser window manipulation by maximizing the window, resizing it to specific dimensions (600x400), and repositioning it to specific coordinates (500, 300).

Starting URL: https://www.binance.com/

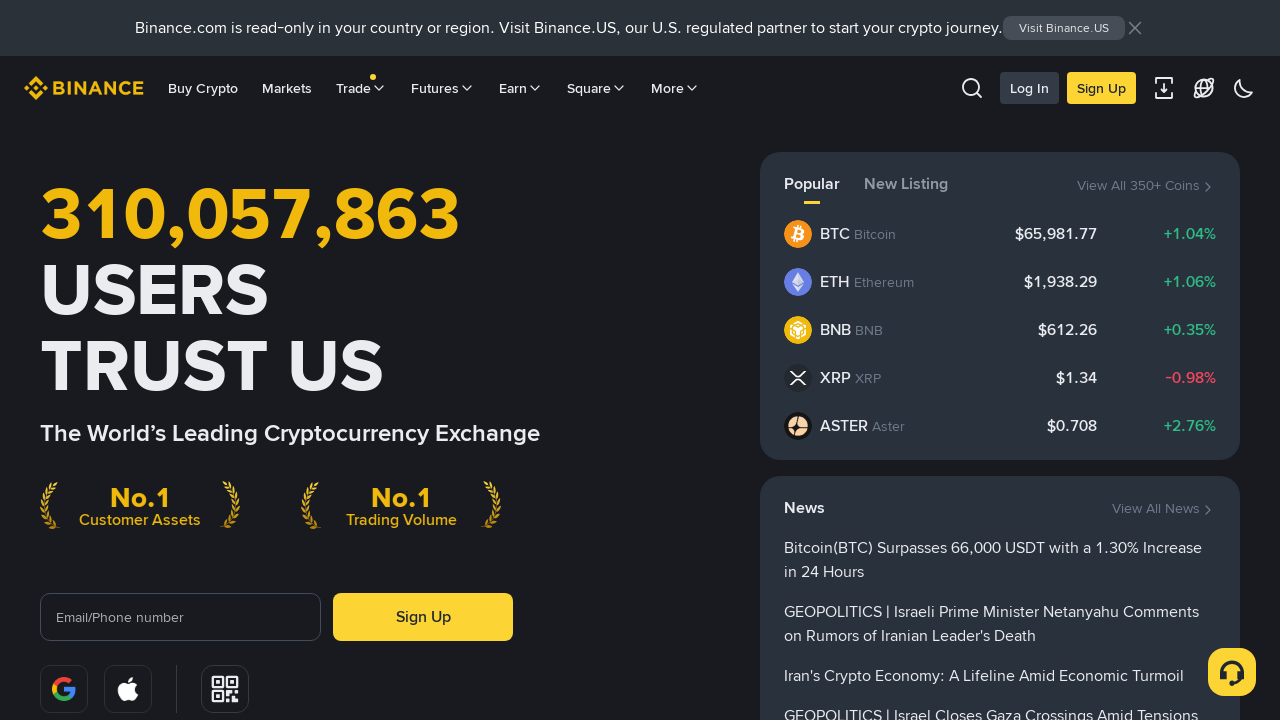

Maximized browser window to 1920x1080
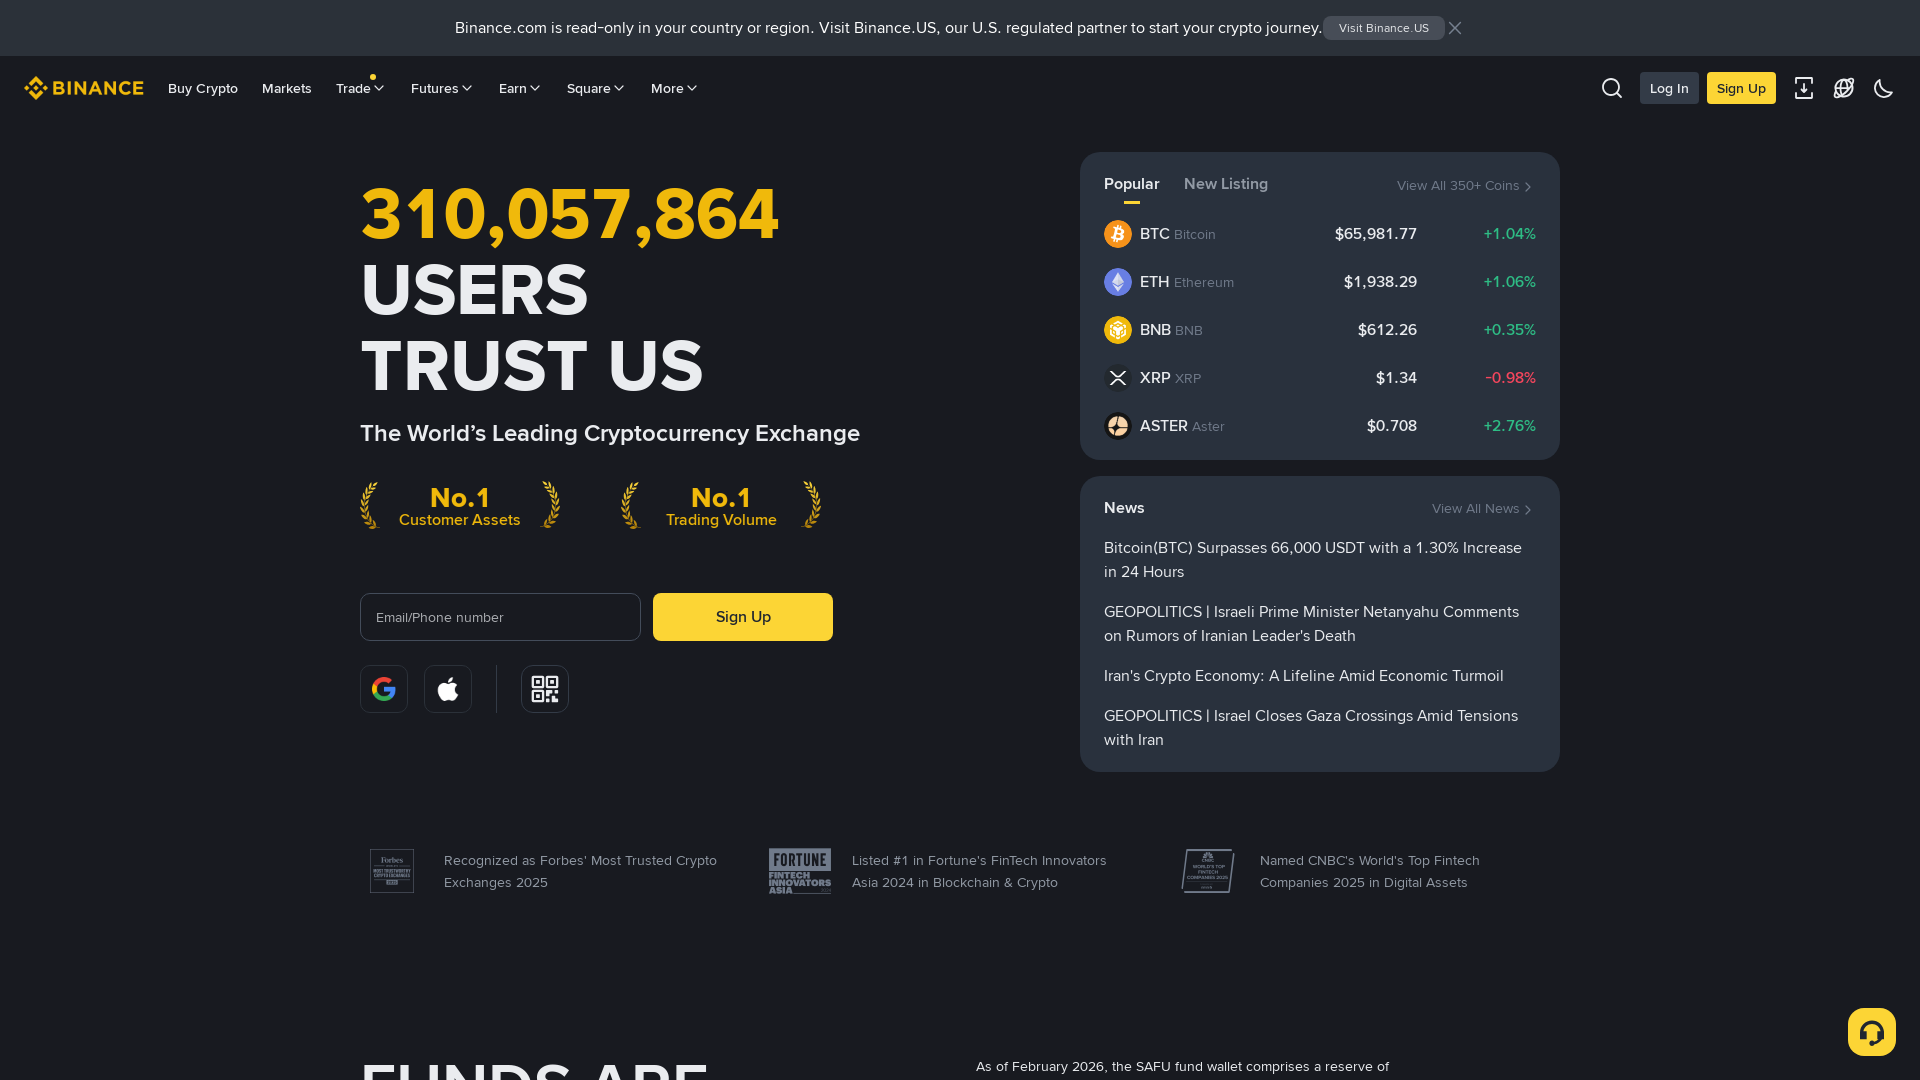

Waited for page to load (domcontentloaded)
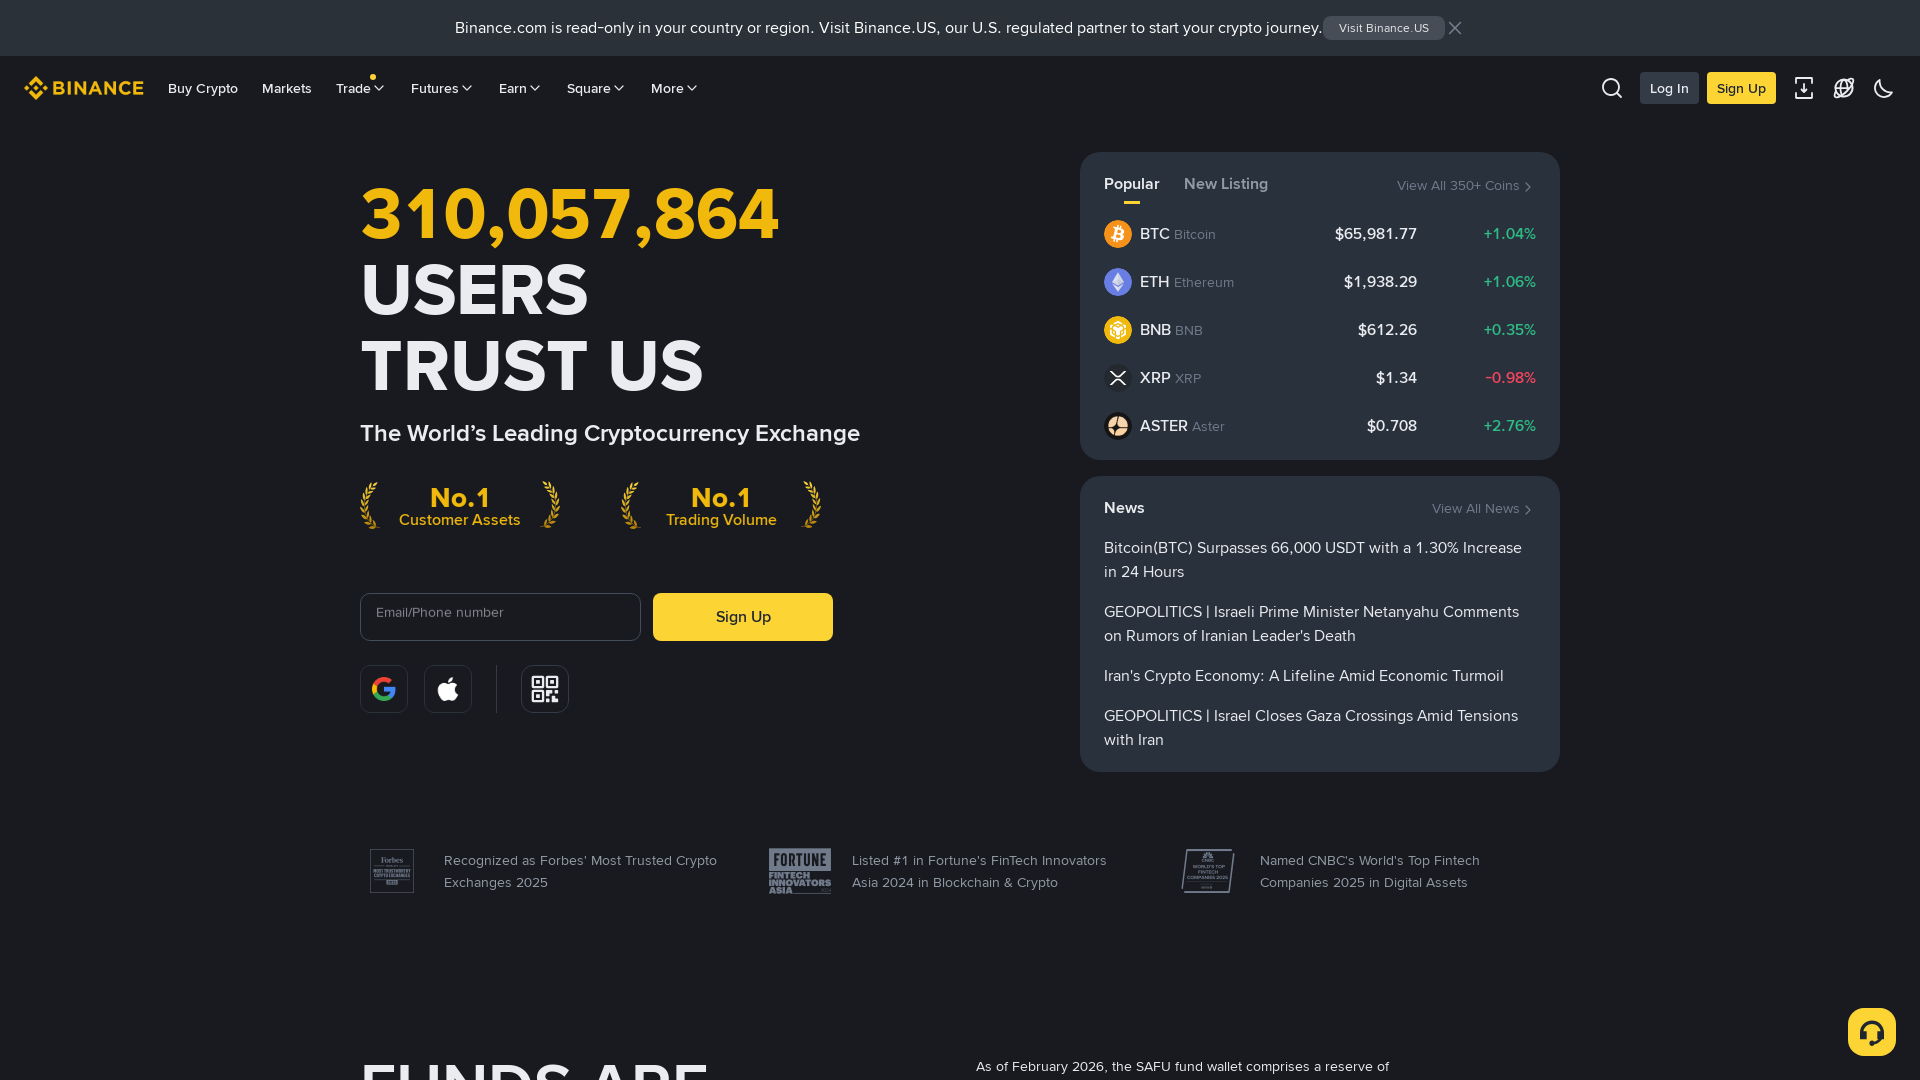

Resized window to 600x400
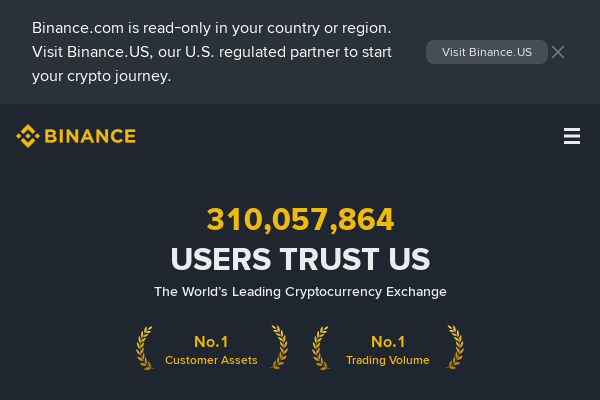

Waited 1 second to observe window resize
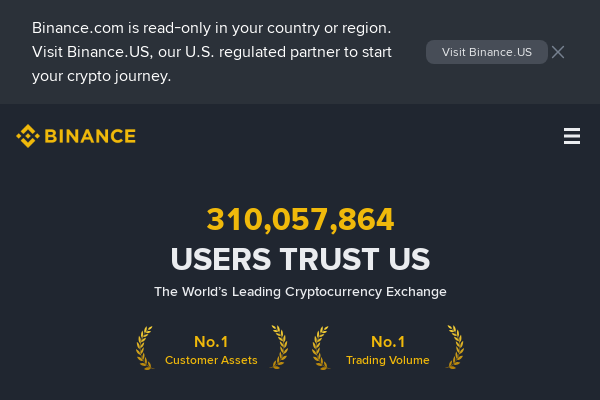

Changed viewport to 800x600
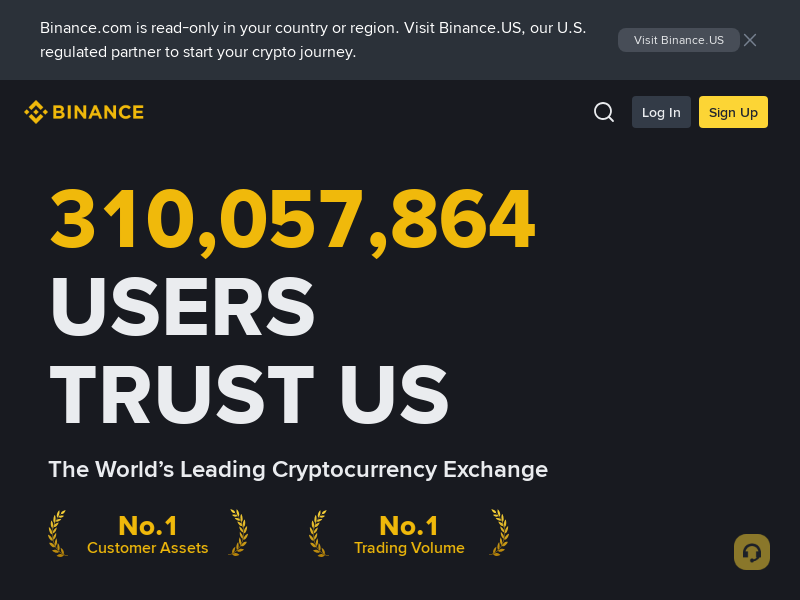

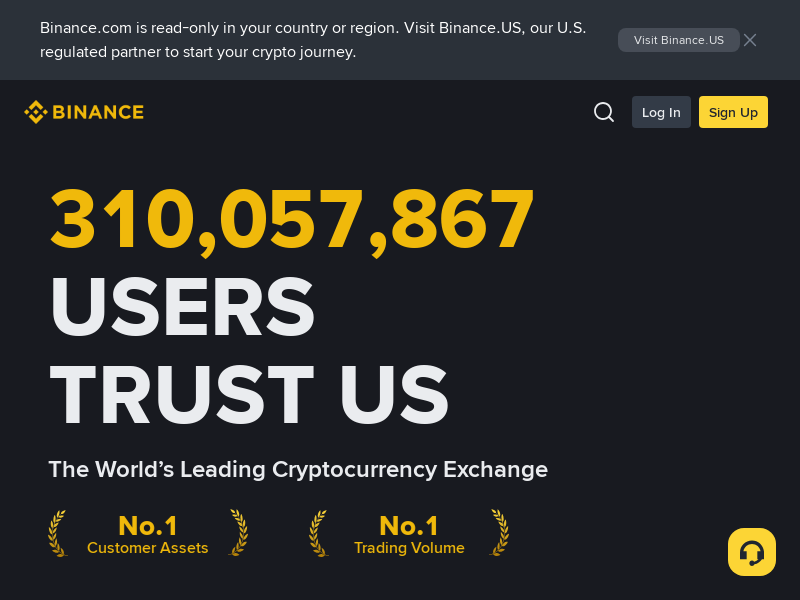